Navigates to the Form Authentication page, enters invalid credentials, clicks login, and verifies the error message text

Starting URL: https://the-internet.herokuapp.com/

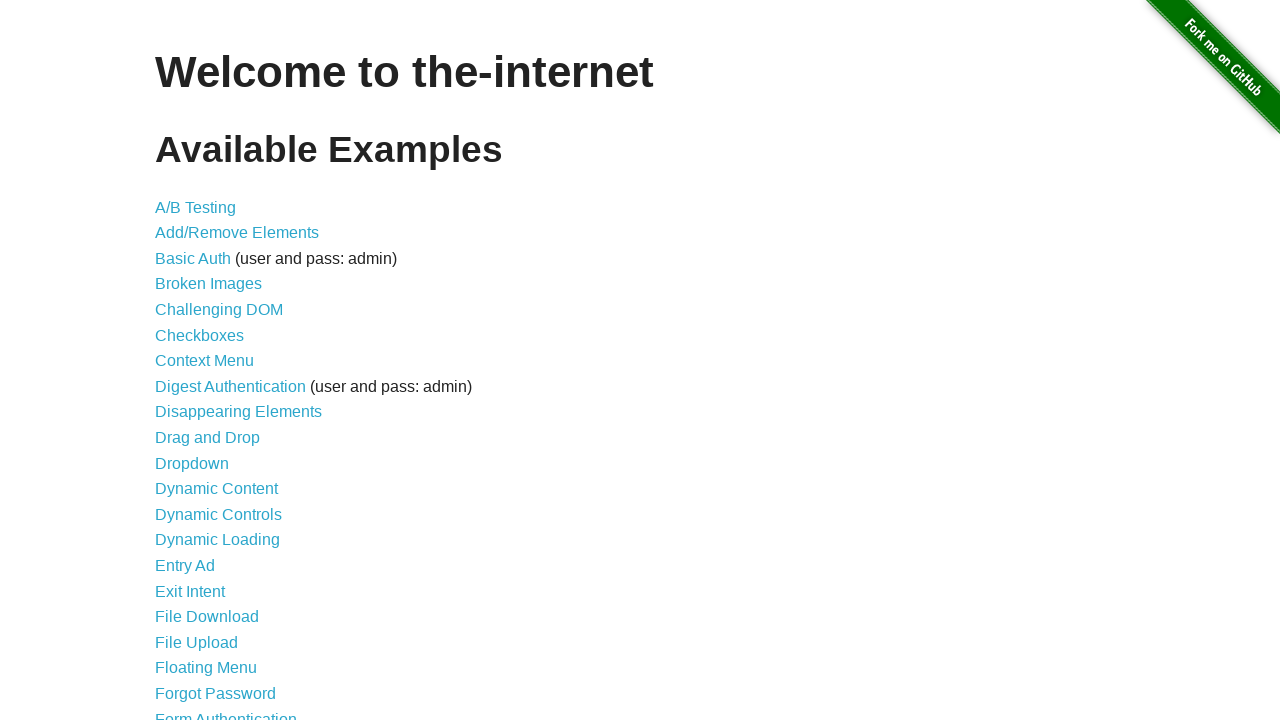

Clicked on Form Authentication link at (226, 712) on text=Form Authentication
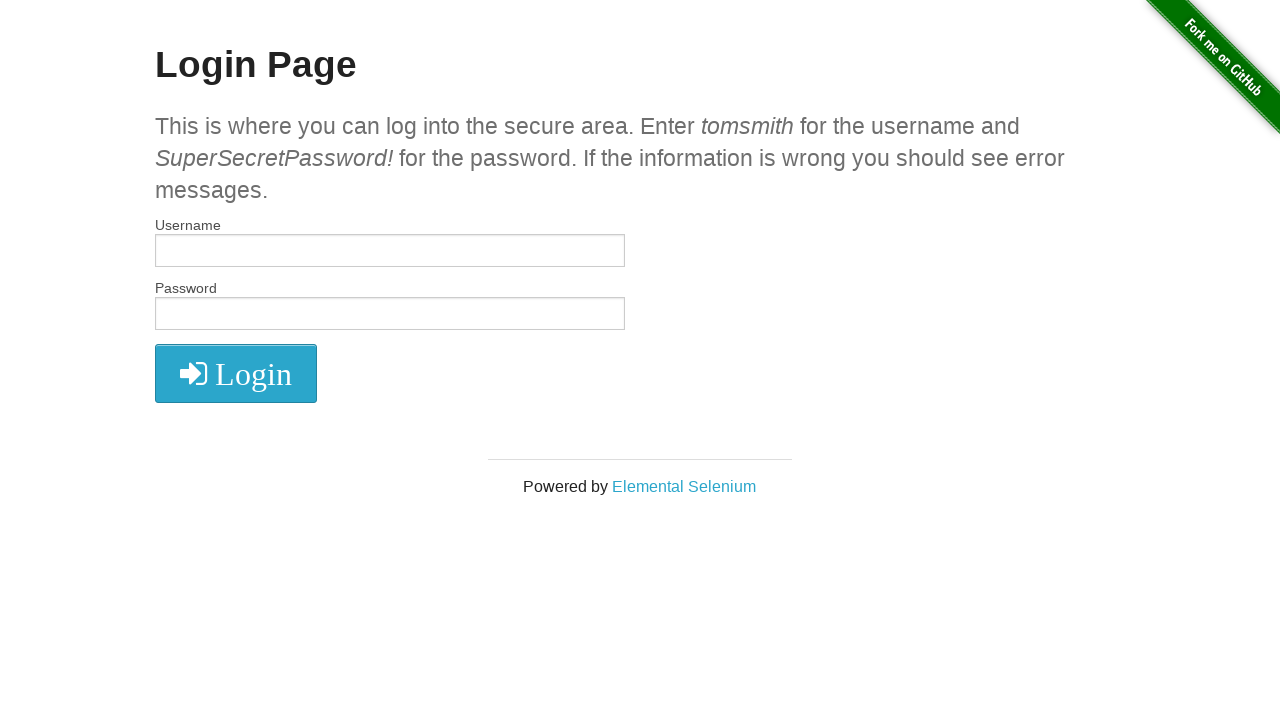

Filled username field with 'Python' on #username
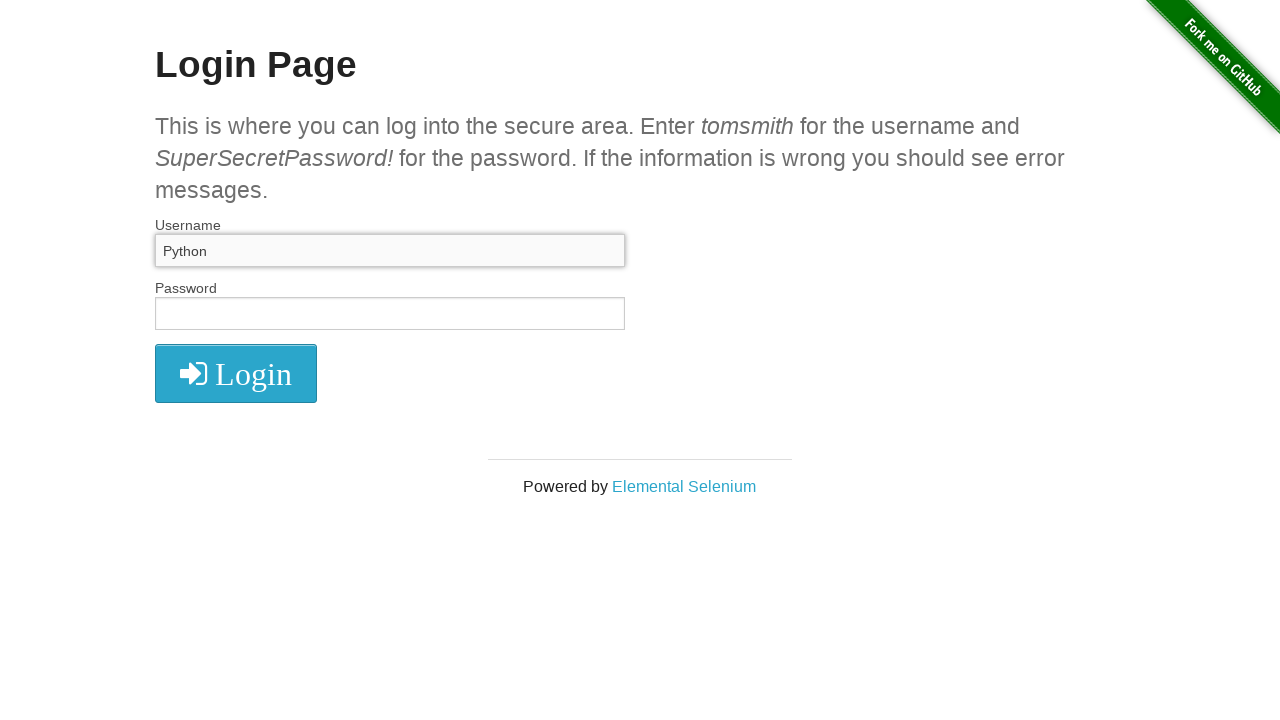

Filled password field with 'TestareAutomata' on #password
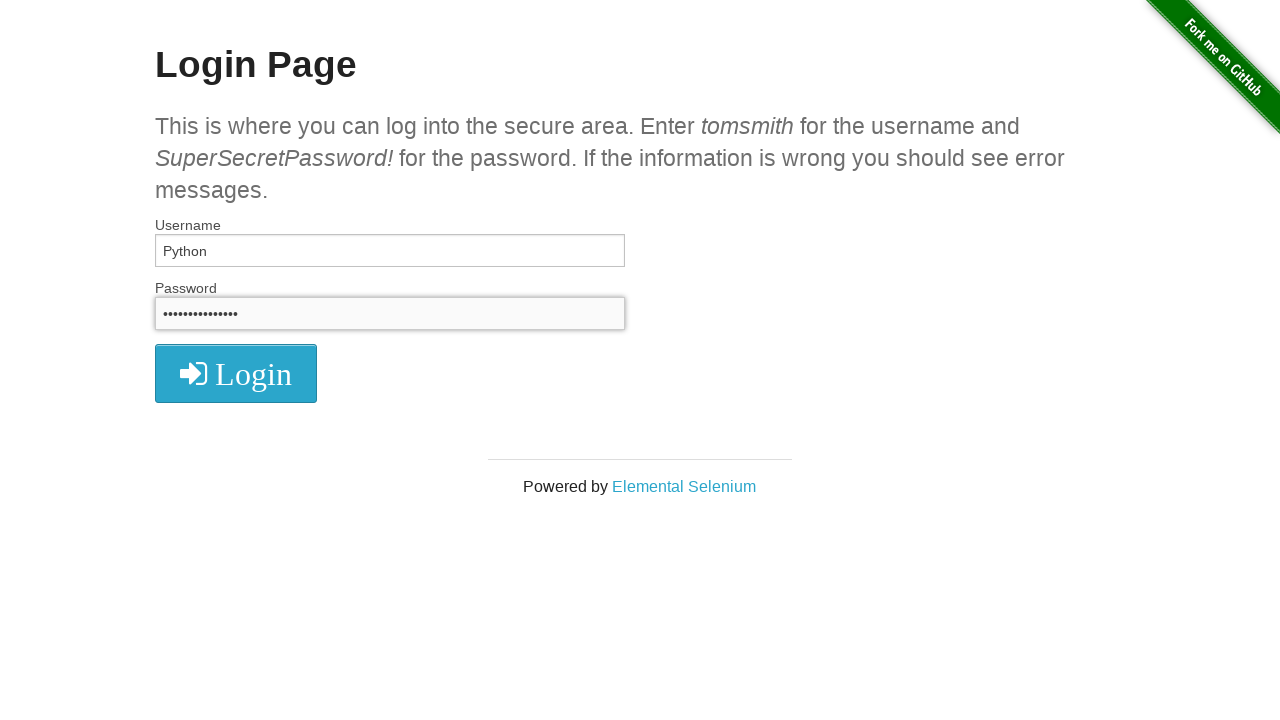

Clicked login button at (236, 373) on .radius
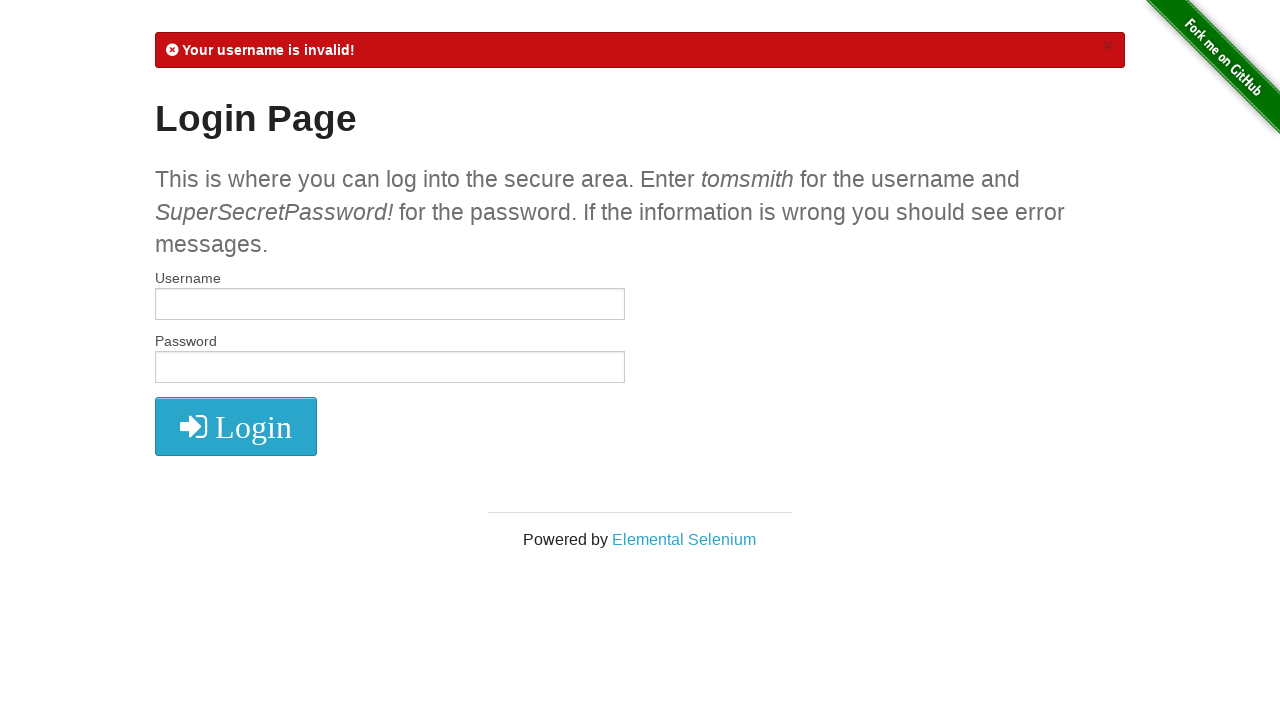

Error message element loaded
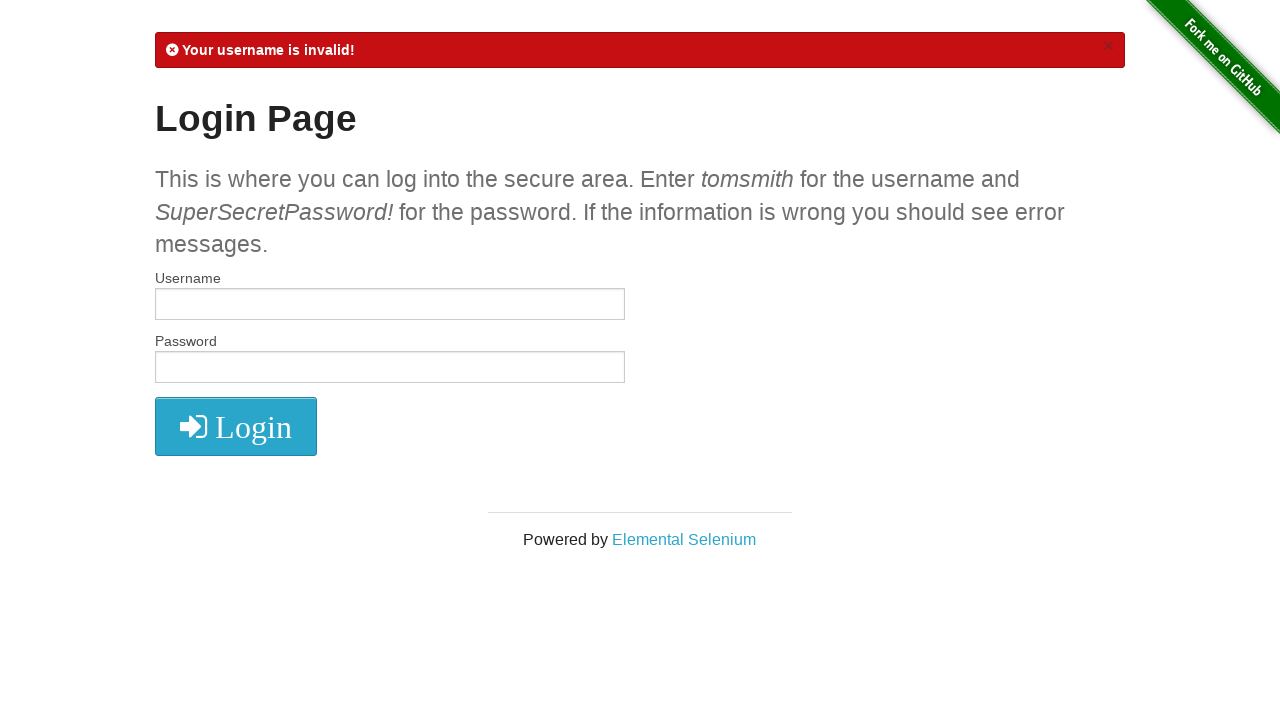

Retrieved error message text: '
            Your username is invalid!
            ×
          '
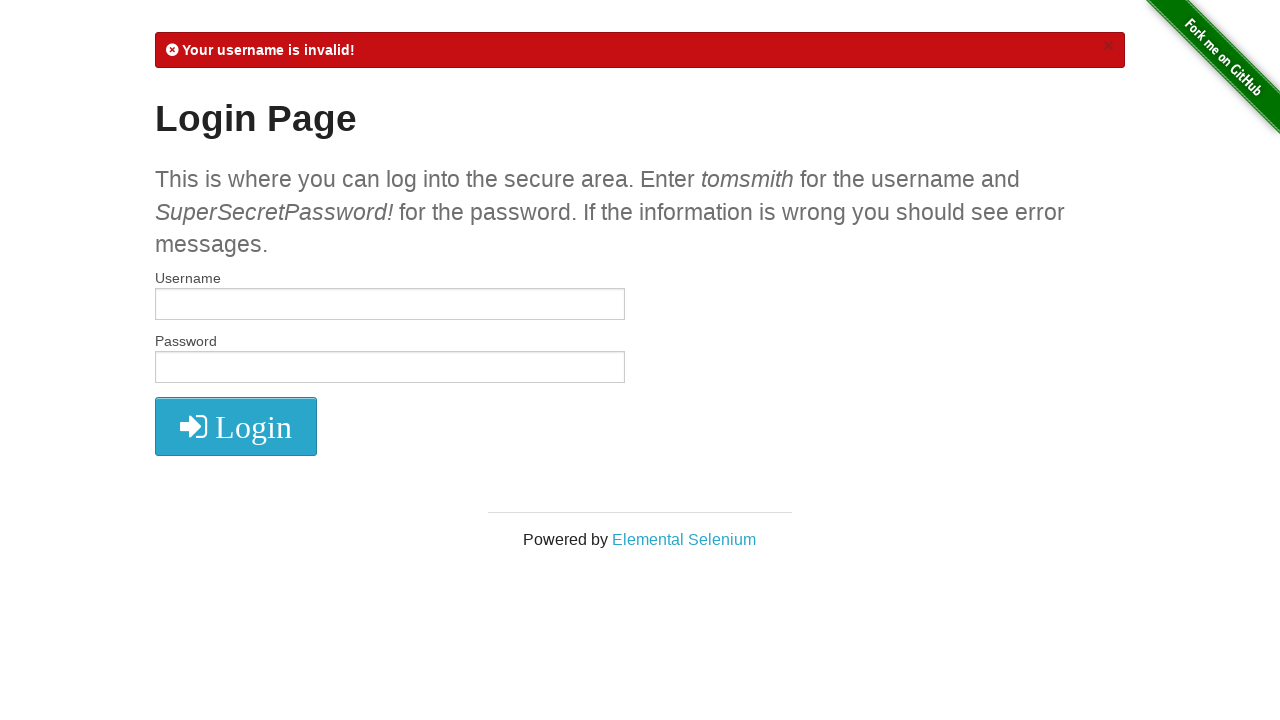

Verified error message contains 'Your username is invalid!'
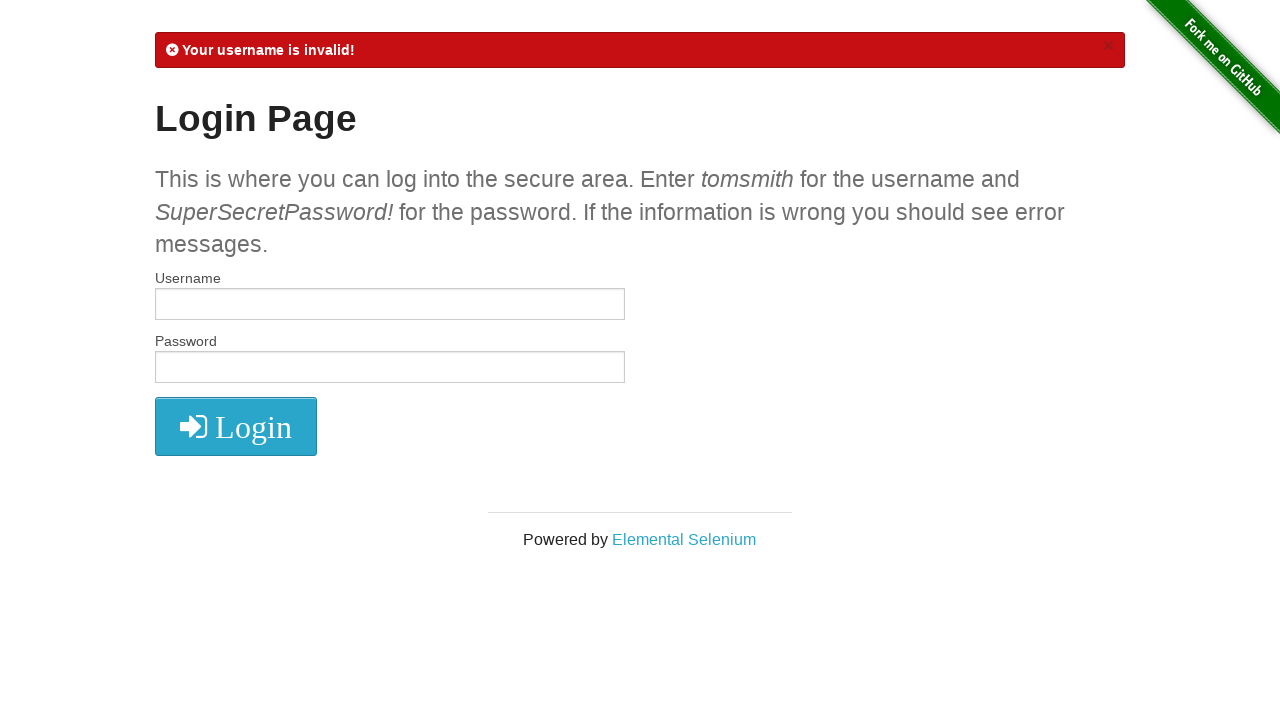

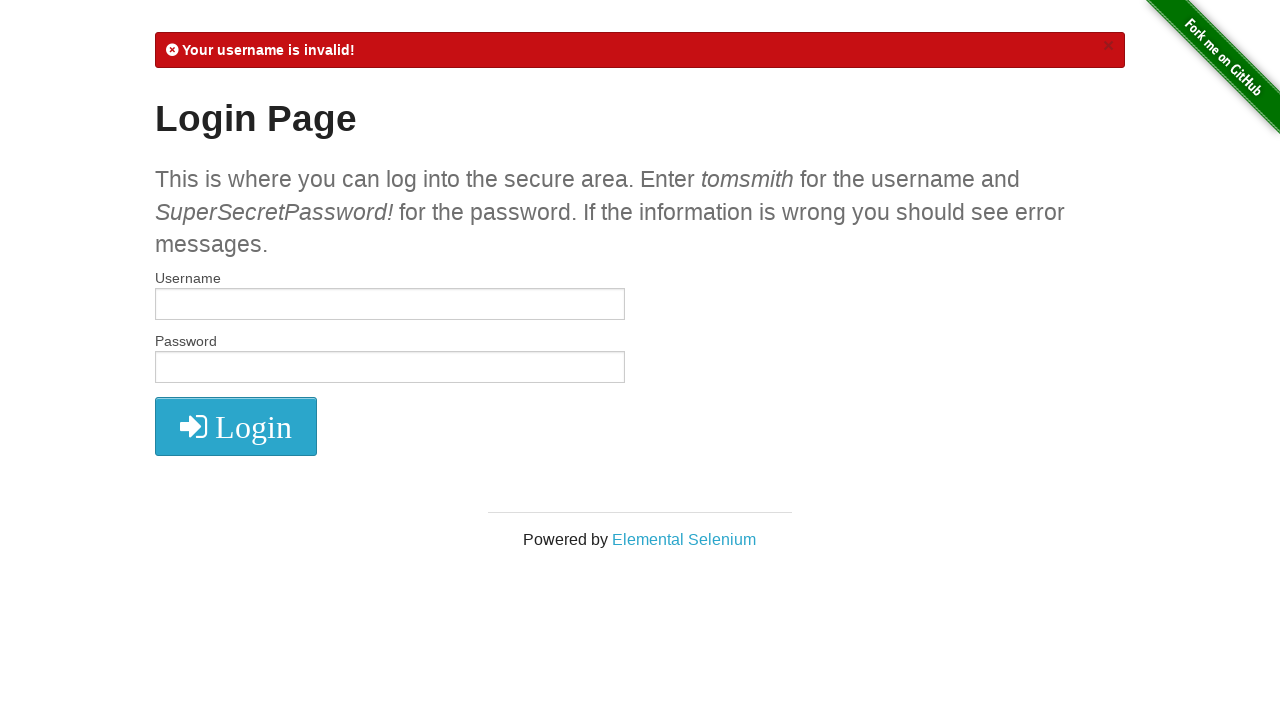